Tests that an item is removed if edited to an empty string

Starting URL: https://demo.playwright.dev/todomvc

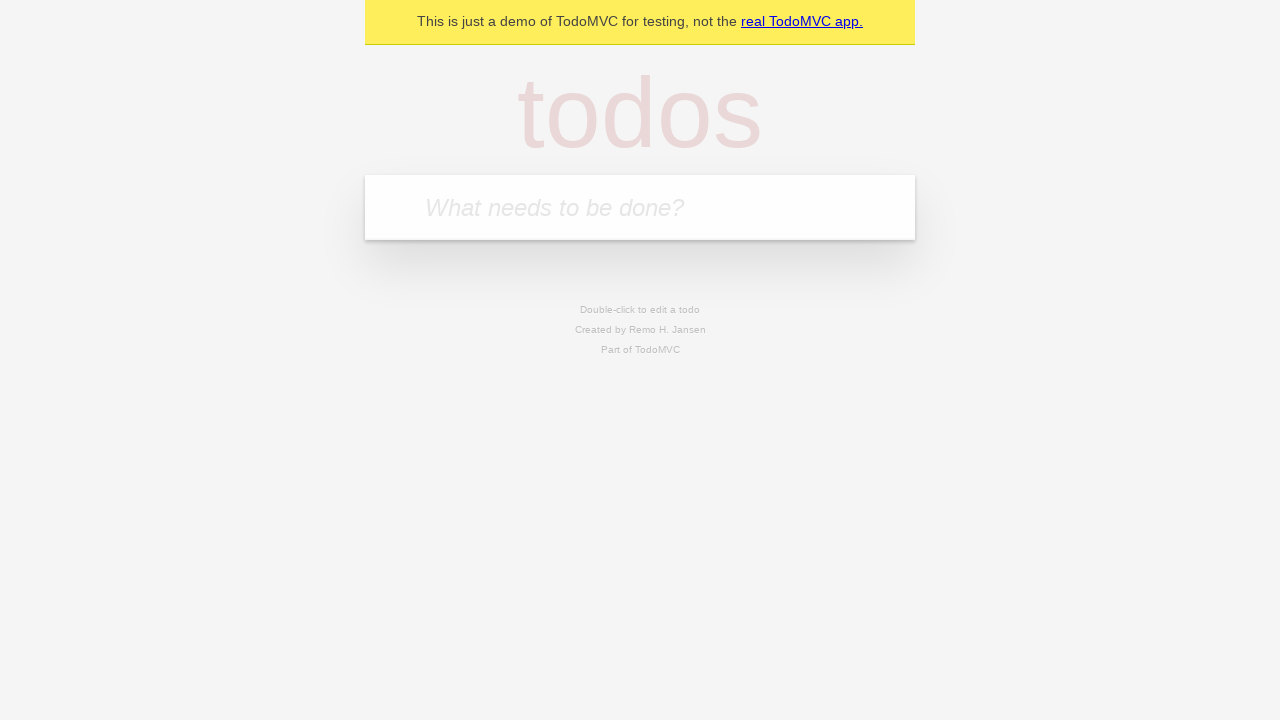

Filled new todo field with 'buy some cheese' on .new-todo
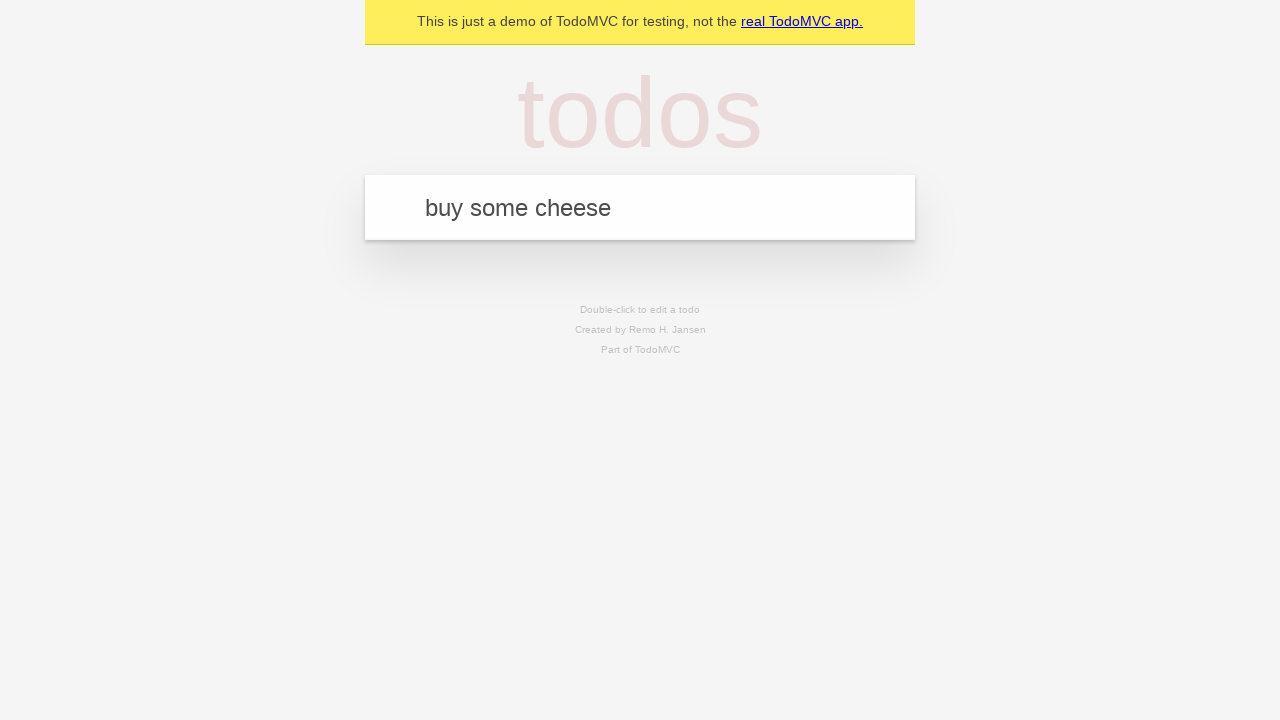

Pressed Enter to add first todo on .new-todo
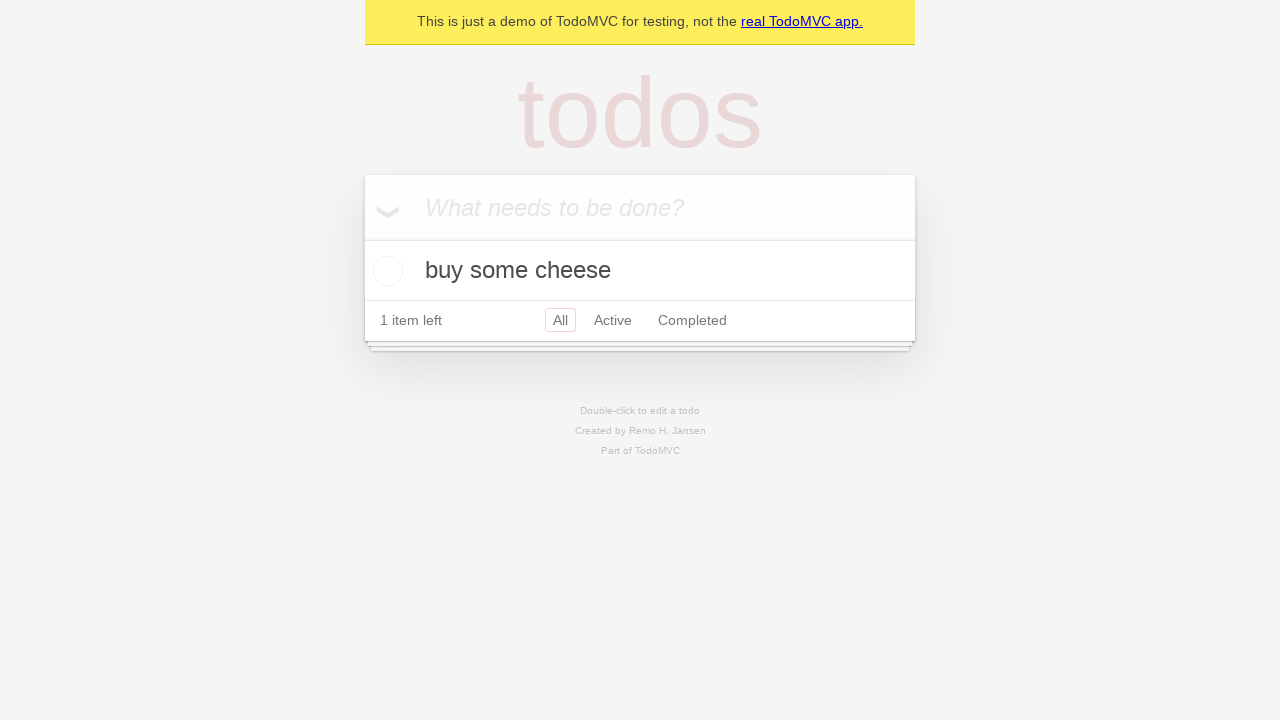

Filled new todo field with 'feed the cat' on .new-todo
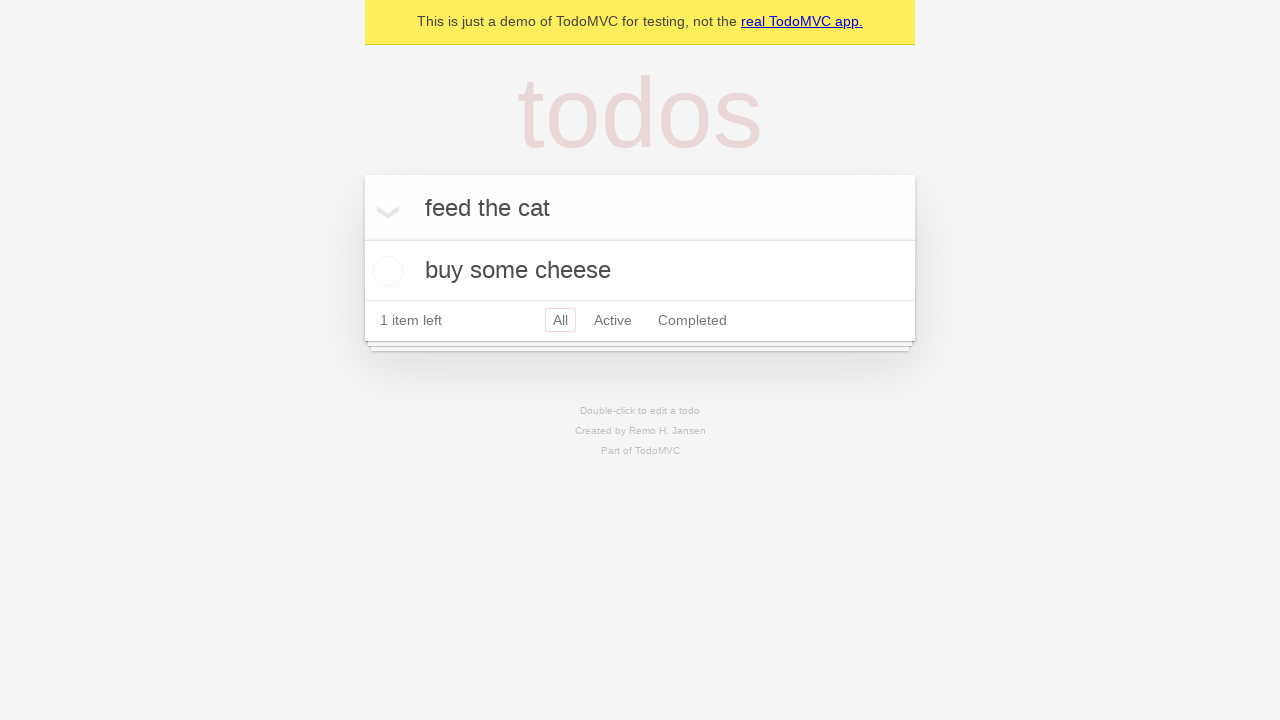

Pressed Enter to add second todo on .new-todo
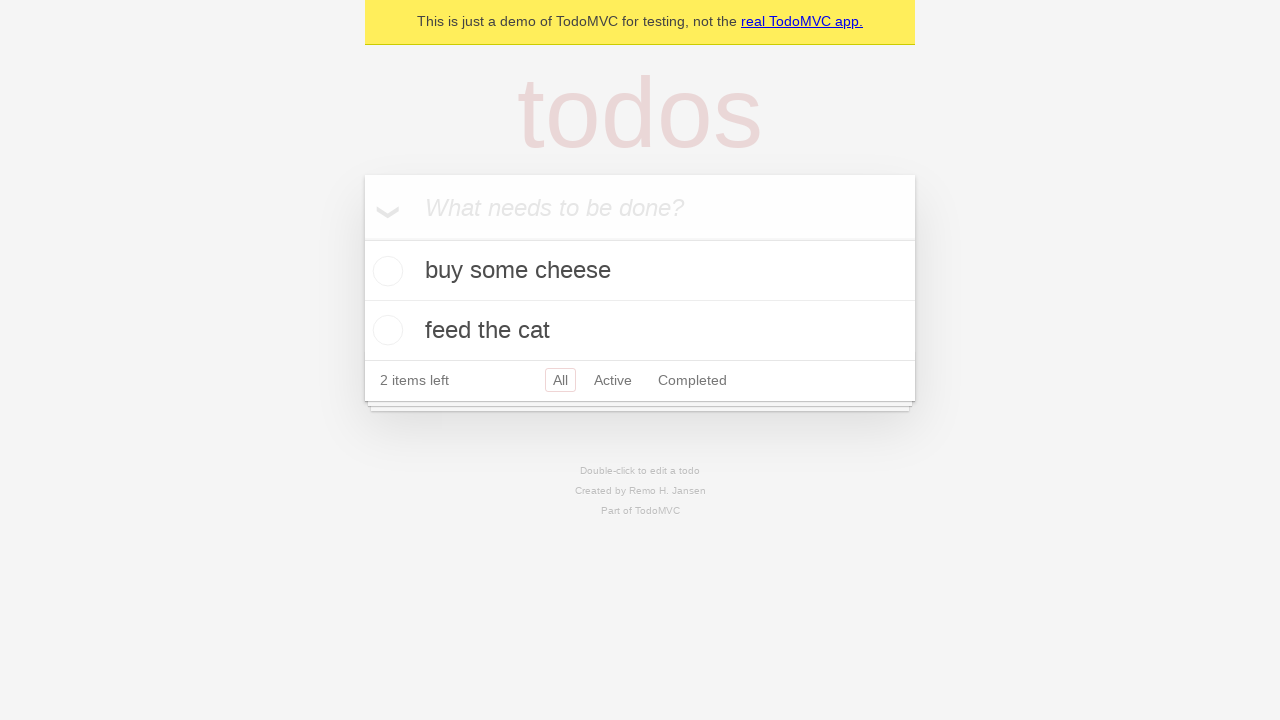

Filled new todo field with 'book a doctors appointment' on .new-todo
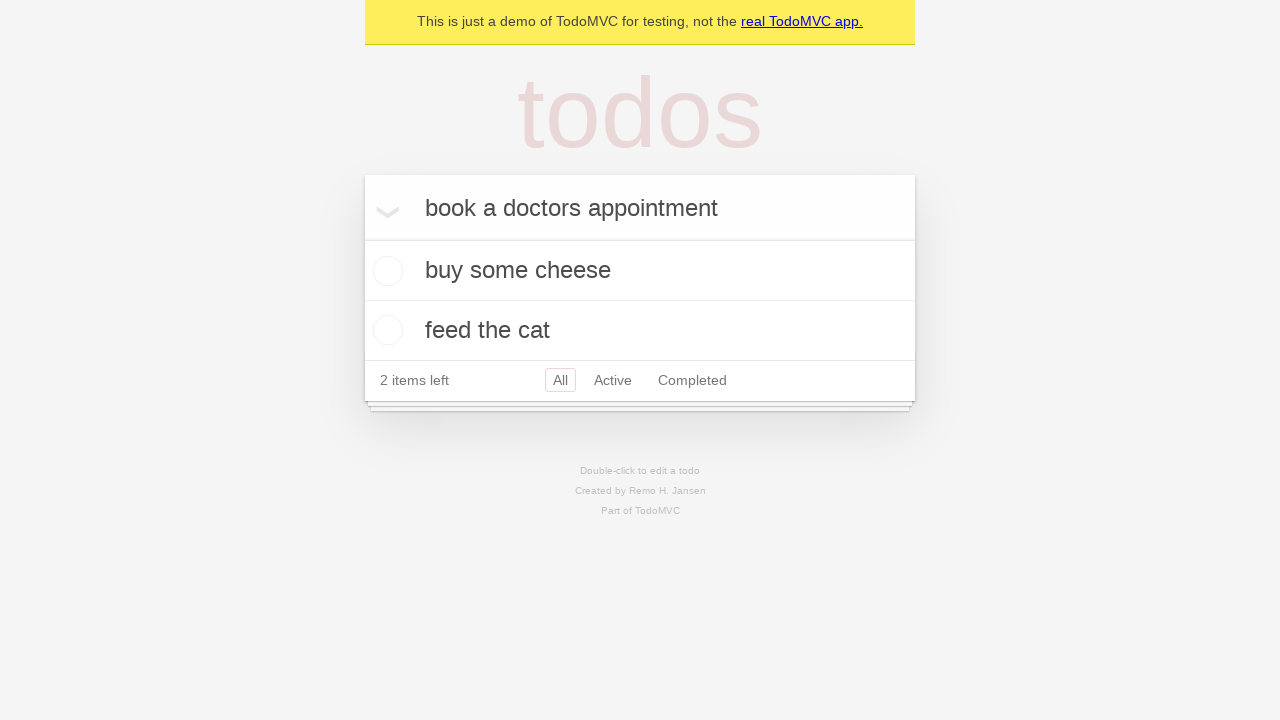

Pressed Enter to add third todo on .new-todo
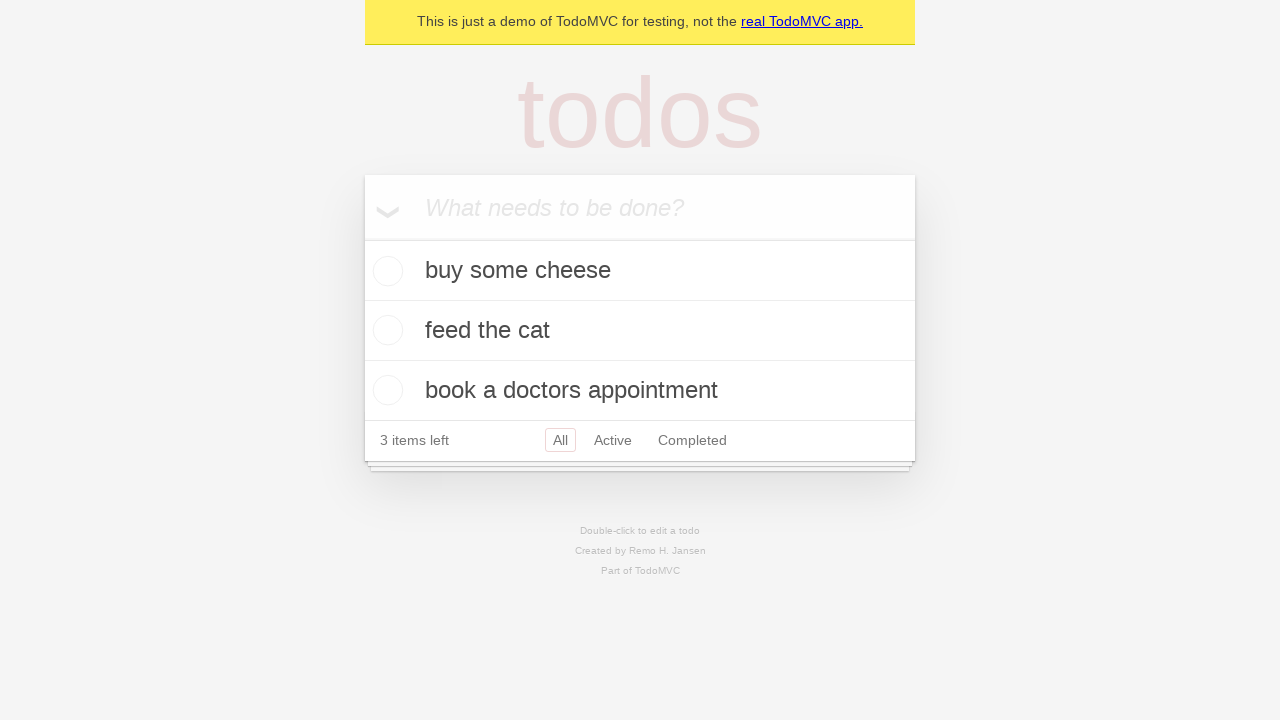

Waited for all three todo items to be added
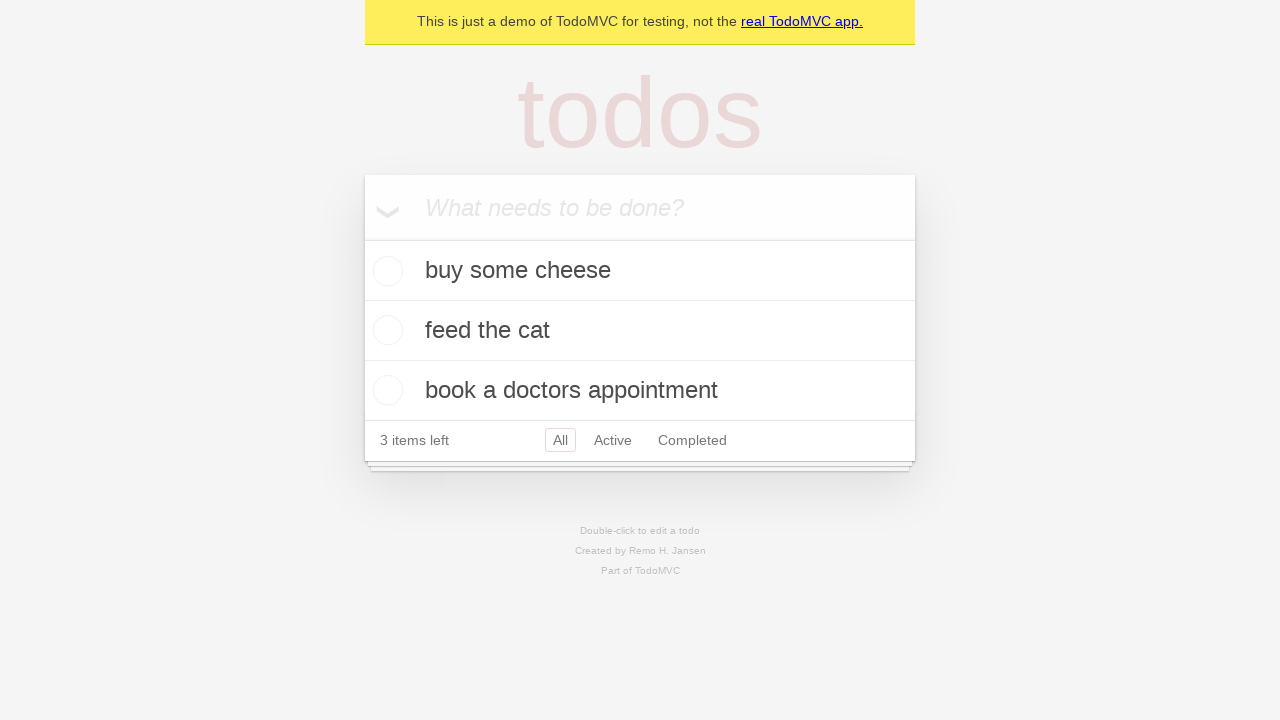

Double-clicked on second todo item to enter edit mode at (640, 331) on .todo-list li >> nth=1
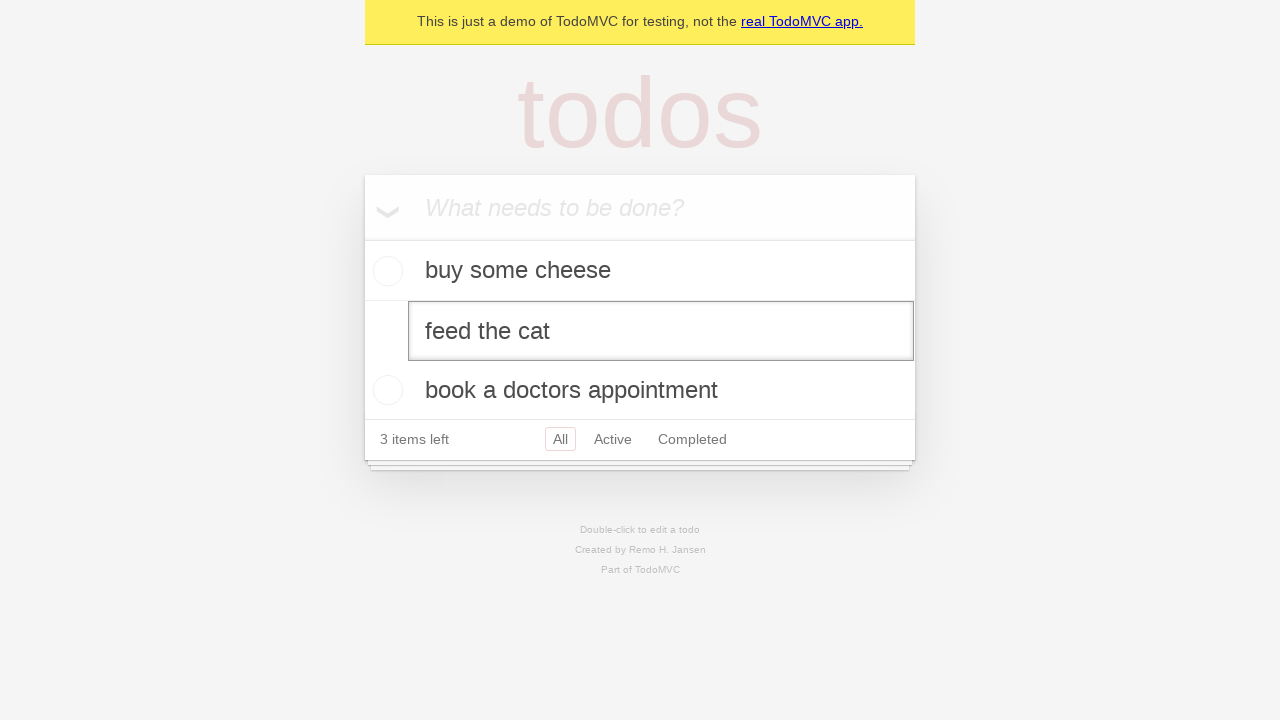

Cleared the text from the edit field by filling with empty string on .todo-list li >> nth=1 >> .edit
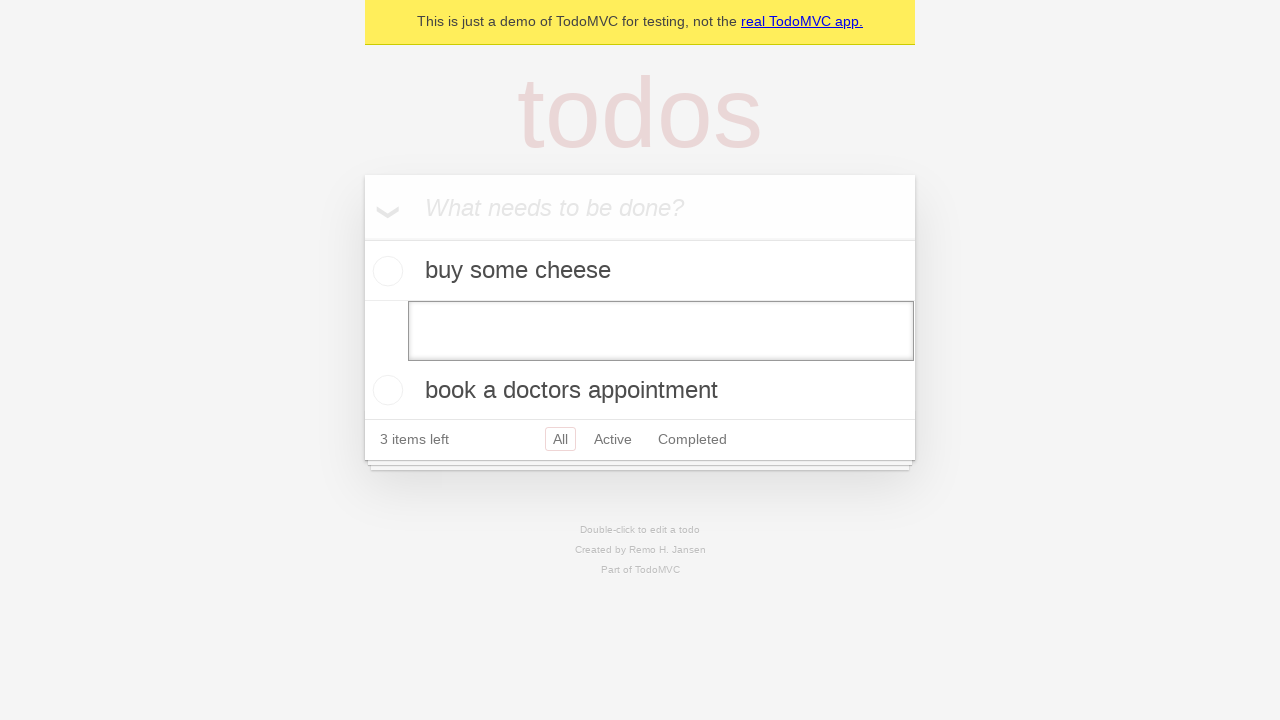

Pressed Enter to submit empty text, removing the todo item on .todo-list li >> nth=1 >> .edit
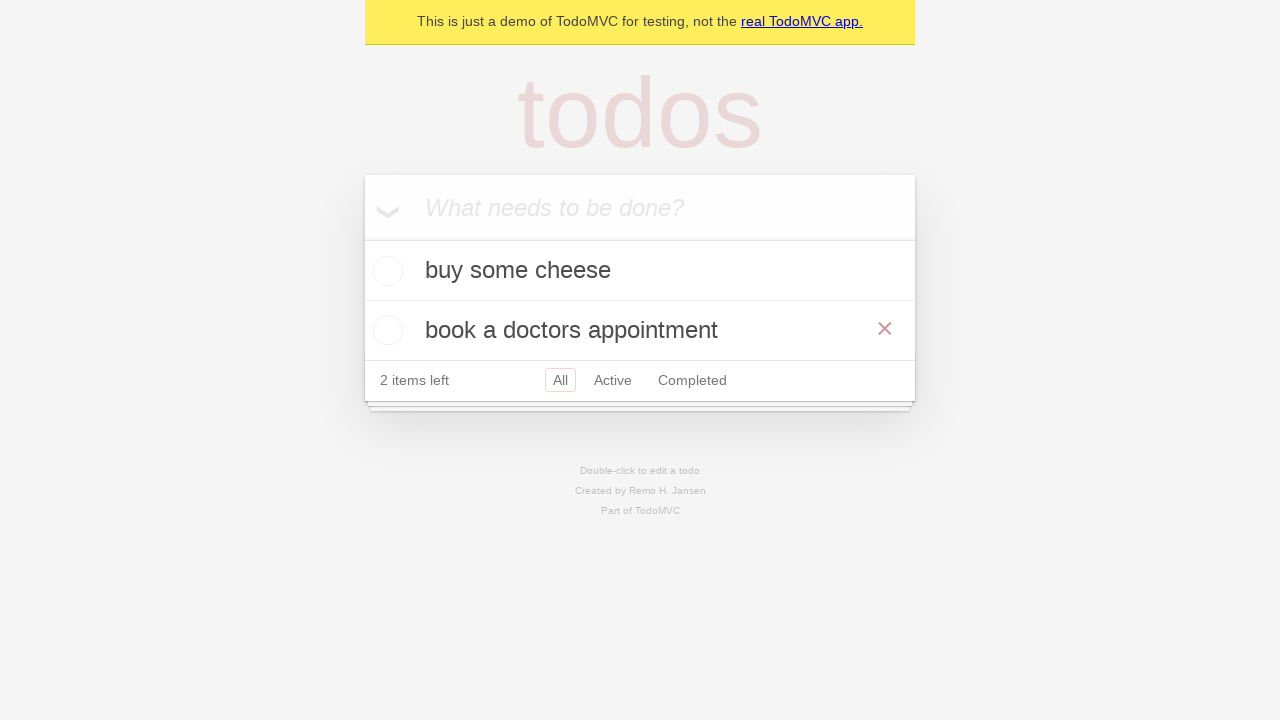

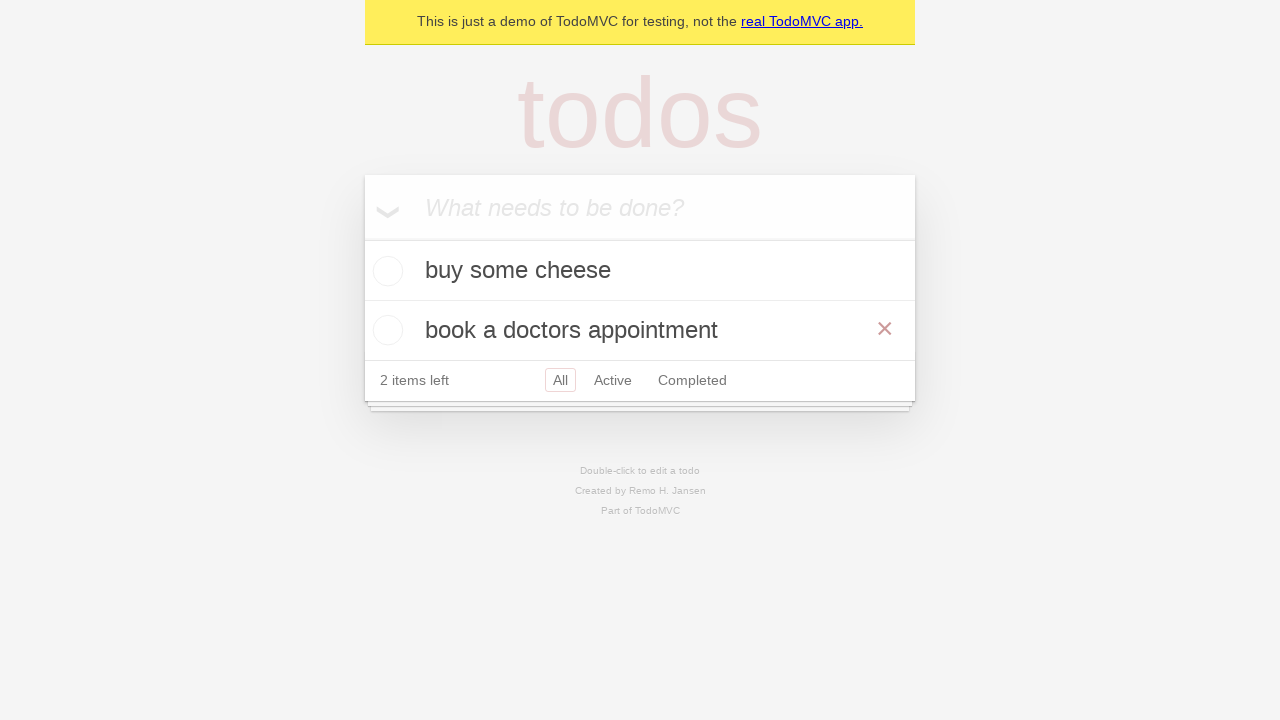